Tests a signup/contact form by filling in first name, last name, and email fields, then submitting the form

Starting URL: https://secure-retreat-92358.herokuapp.com/

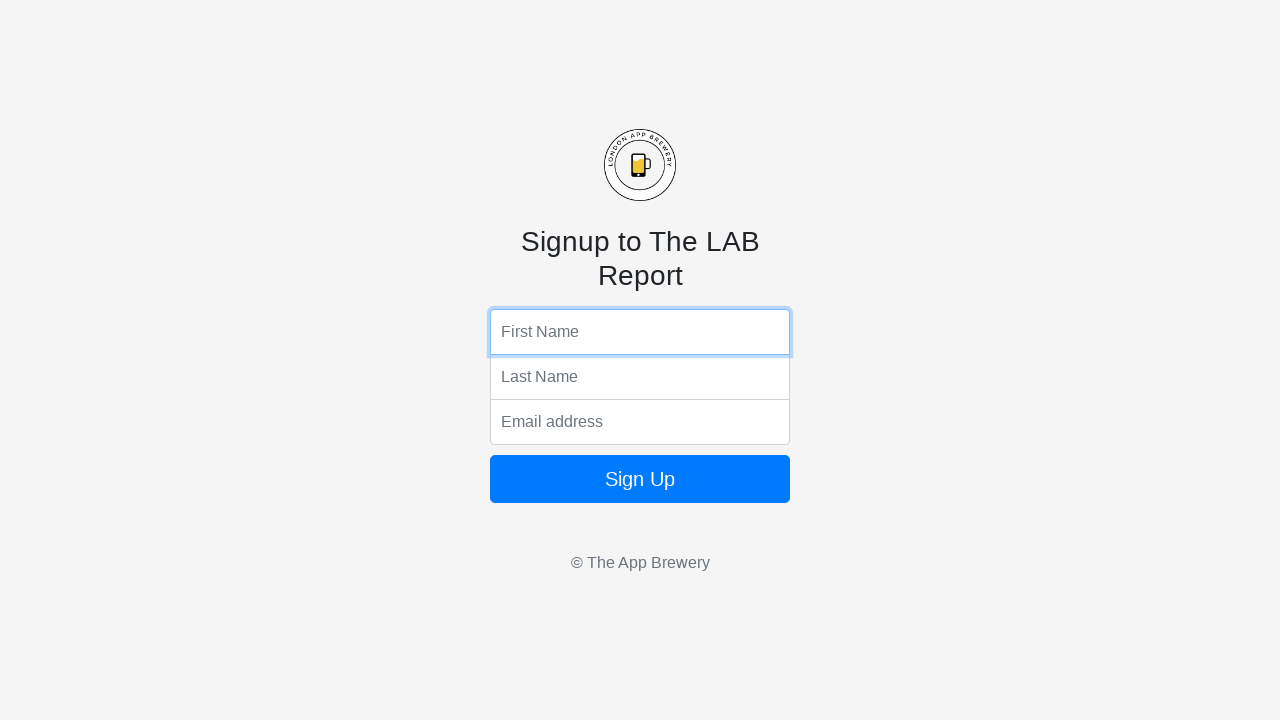

Filled first name field with 'Marcus' on input[name='fName']
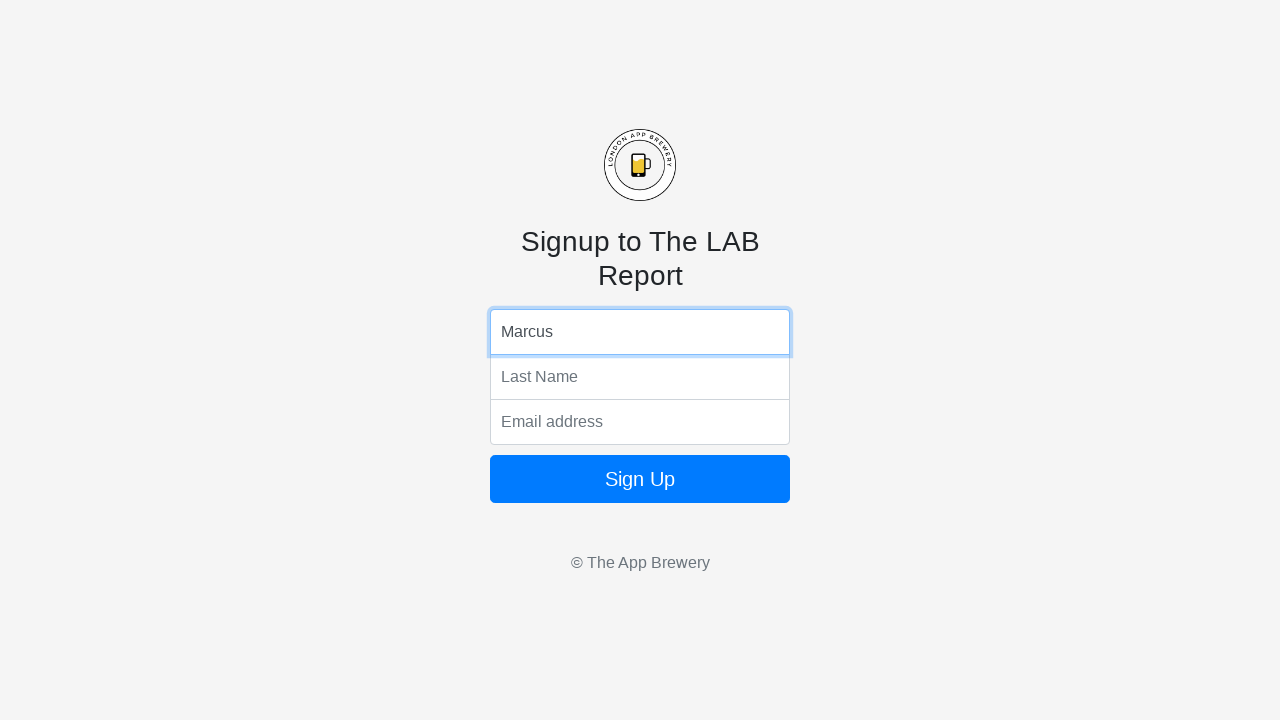

Filled last name field with 'Thompson' on input[name='lName']
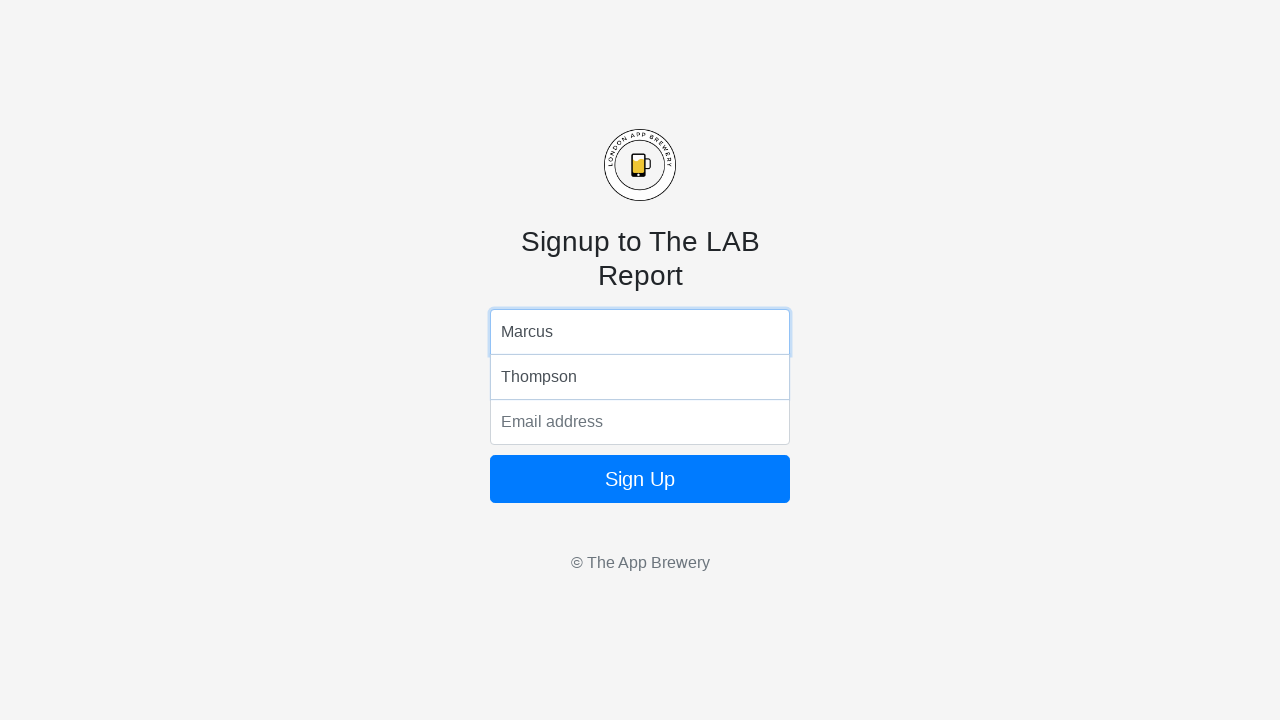

Filled email field with 'marcus.thompson@example.com' on input[name='email']
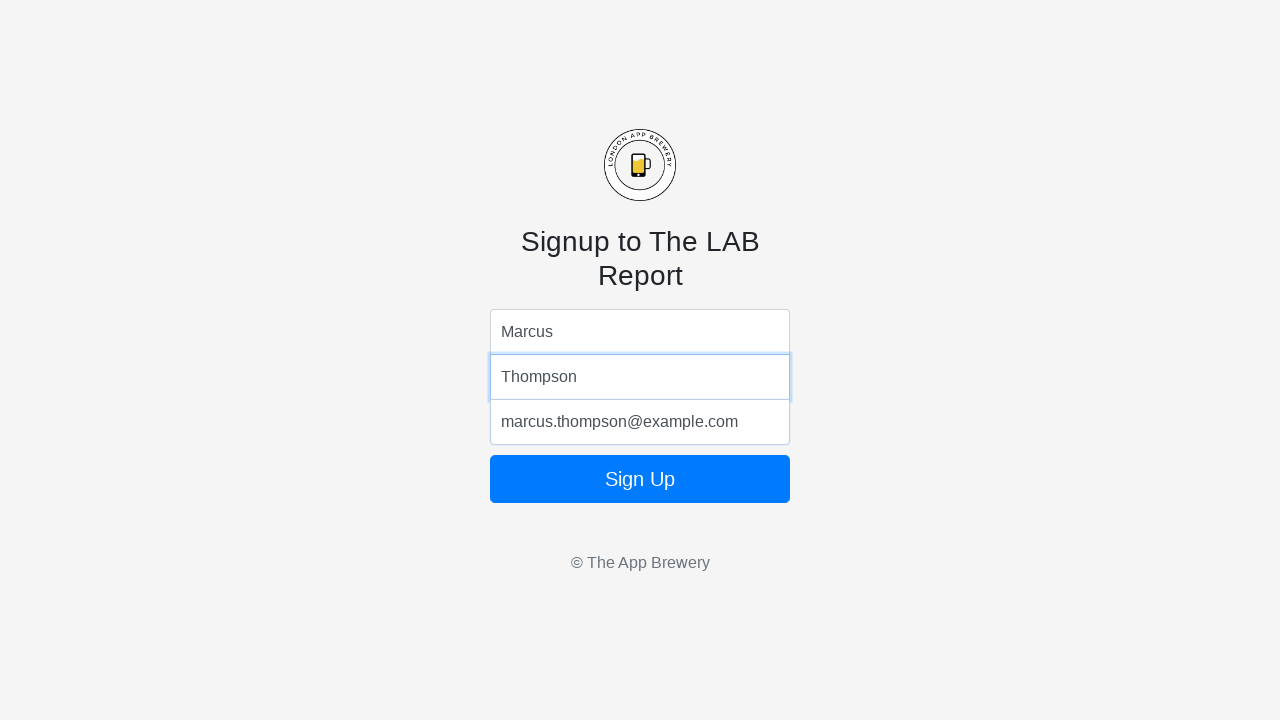

Submitted the signup form by pressing Enter on input[name='email']
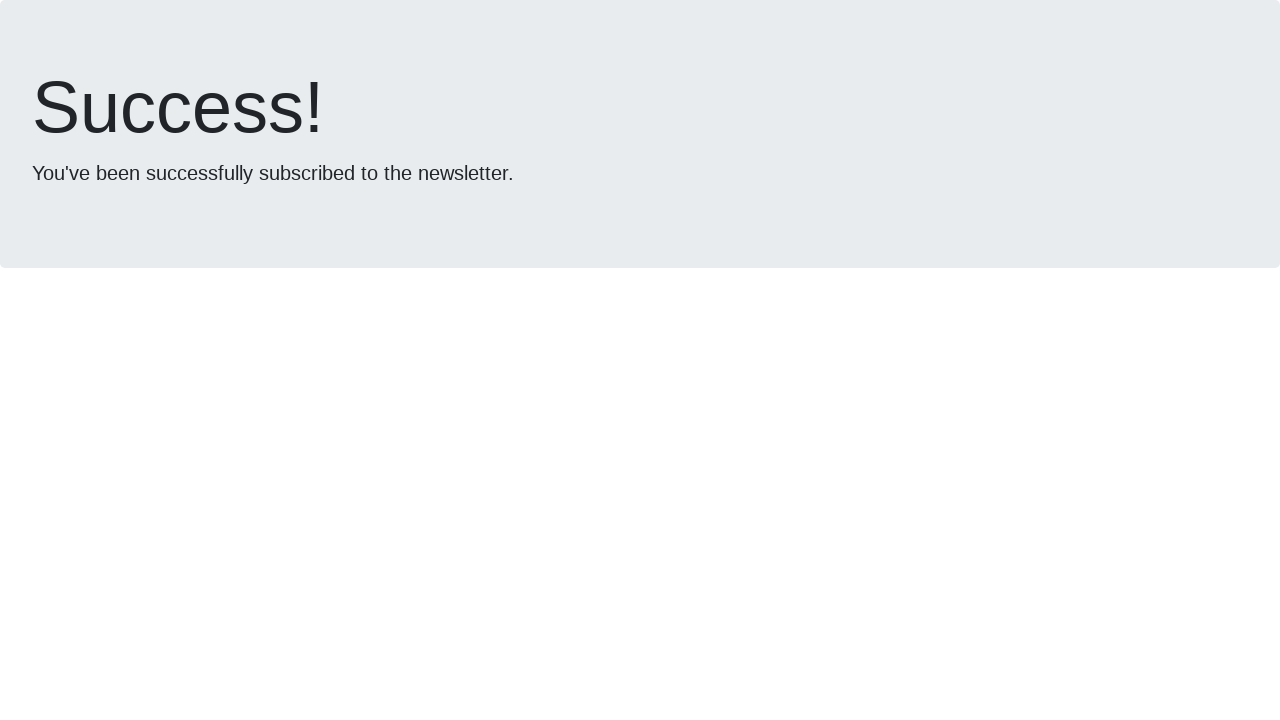

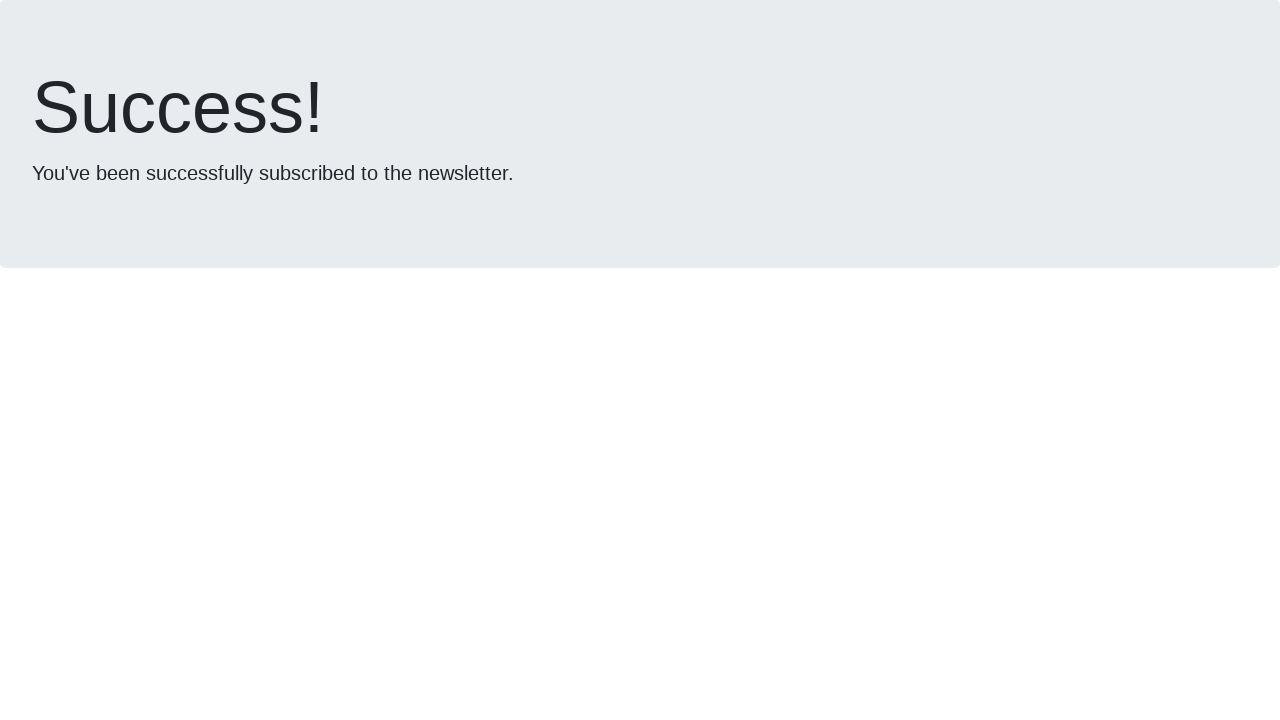